Navigates to Wise Quarter website and verifies that the page title contains "Wise Quarter"

Starting URL: https://www.wisequarter.com

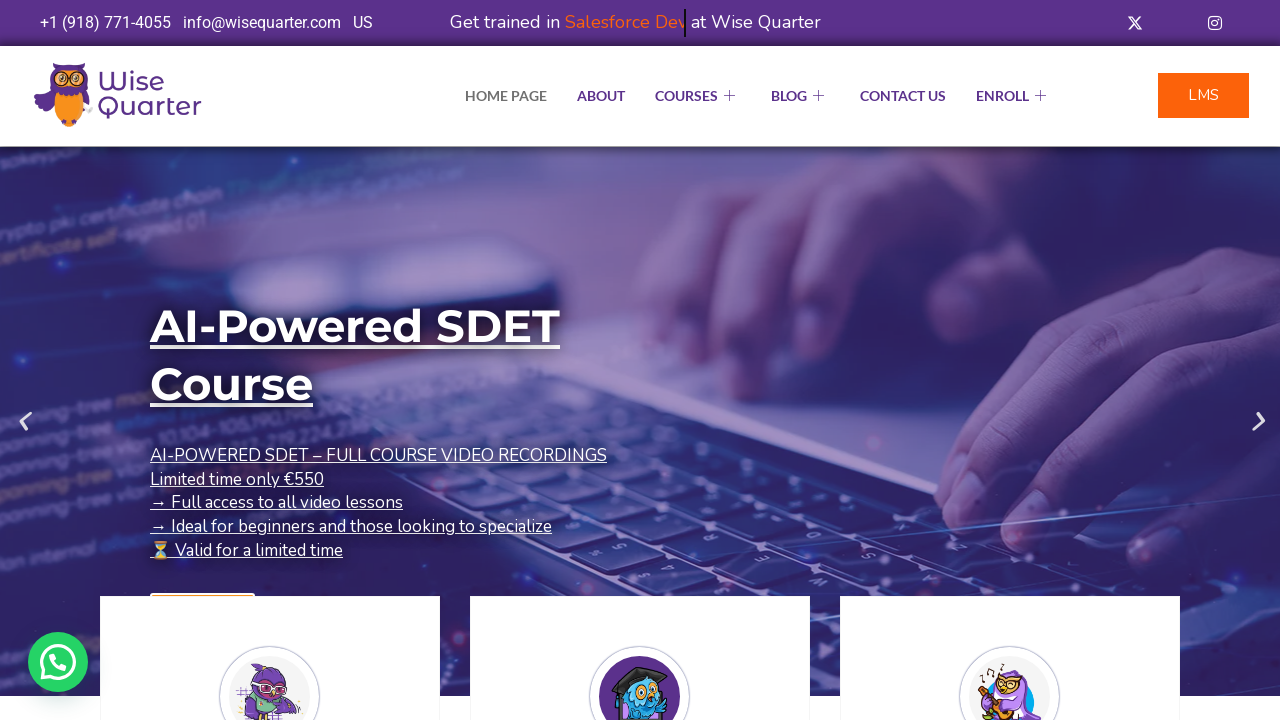

Navigated to Wise Quarter website
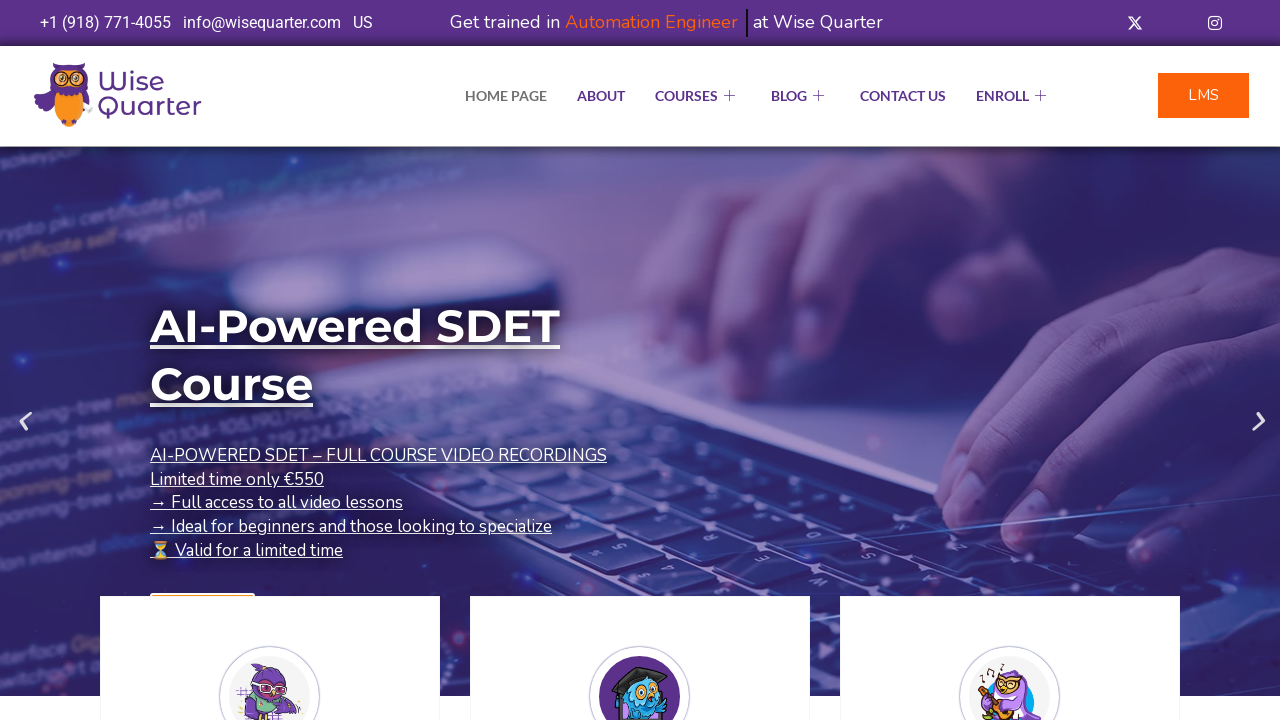

Retrieved page title: 'IT Bootcamp Courses, Online Classes - Wise Quarter Course'
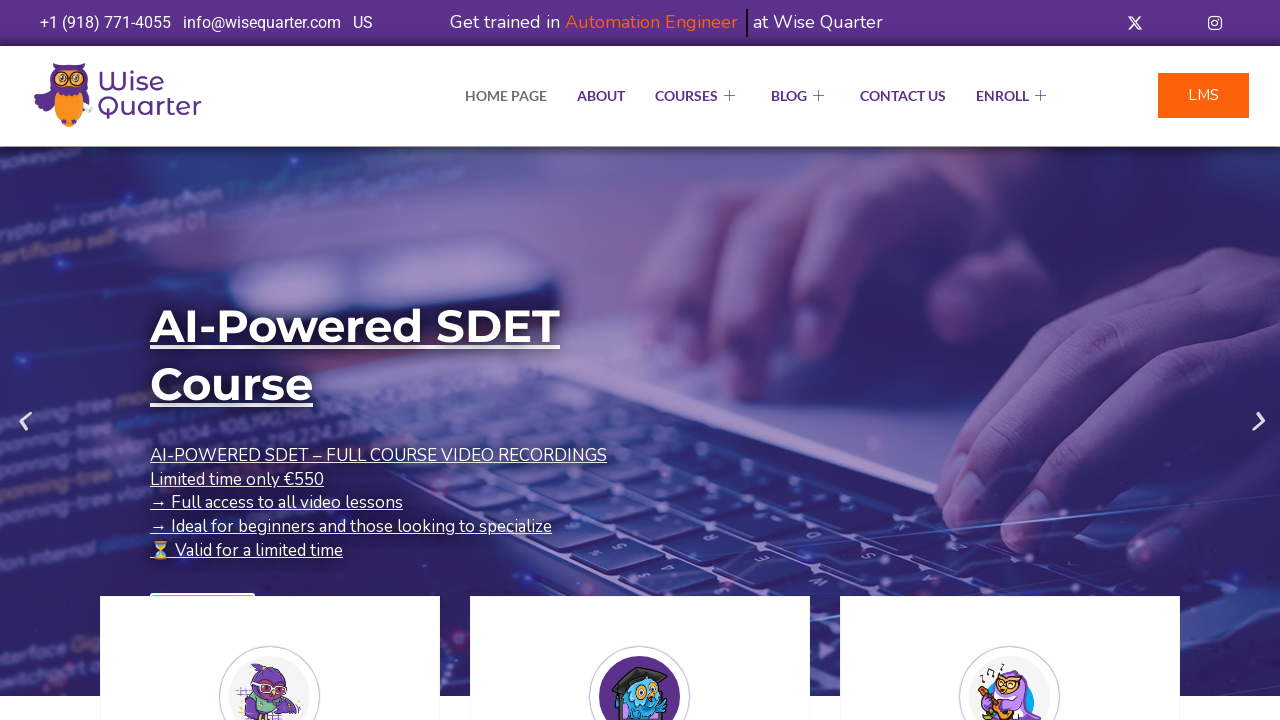

Verified page title contains 'Wise Quarter'
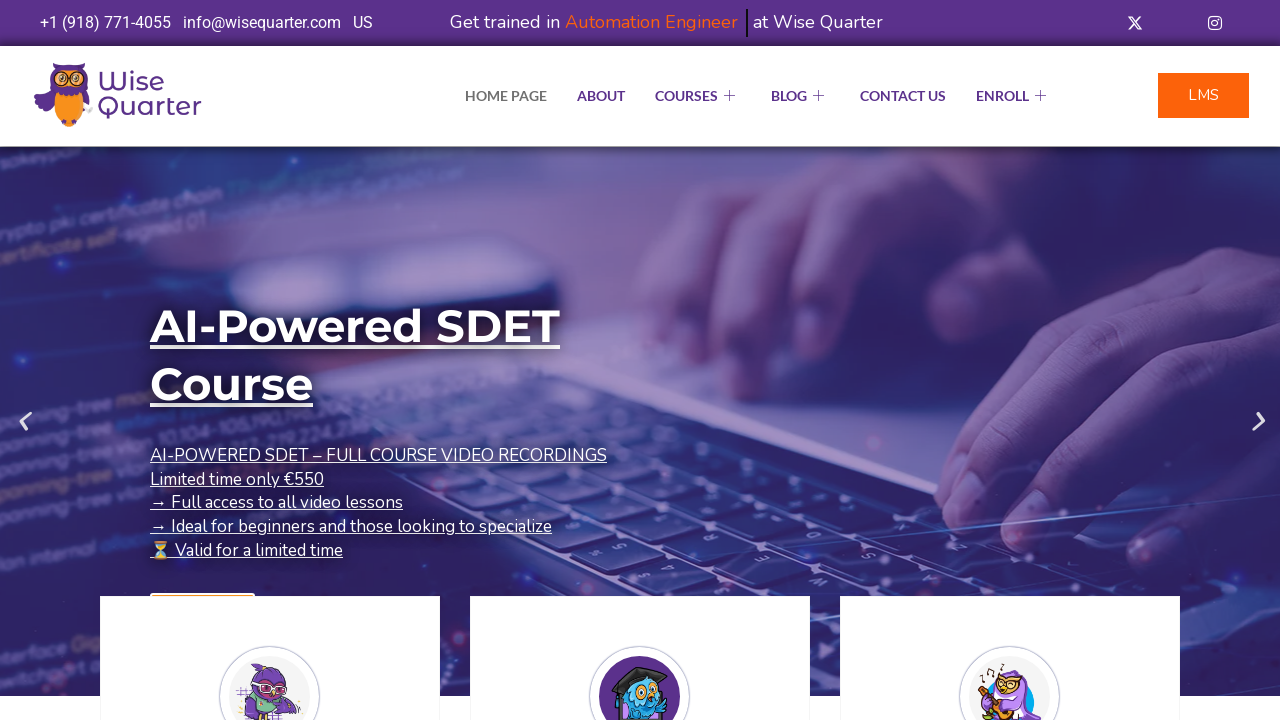

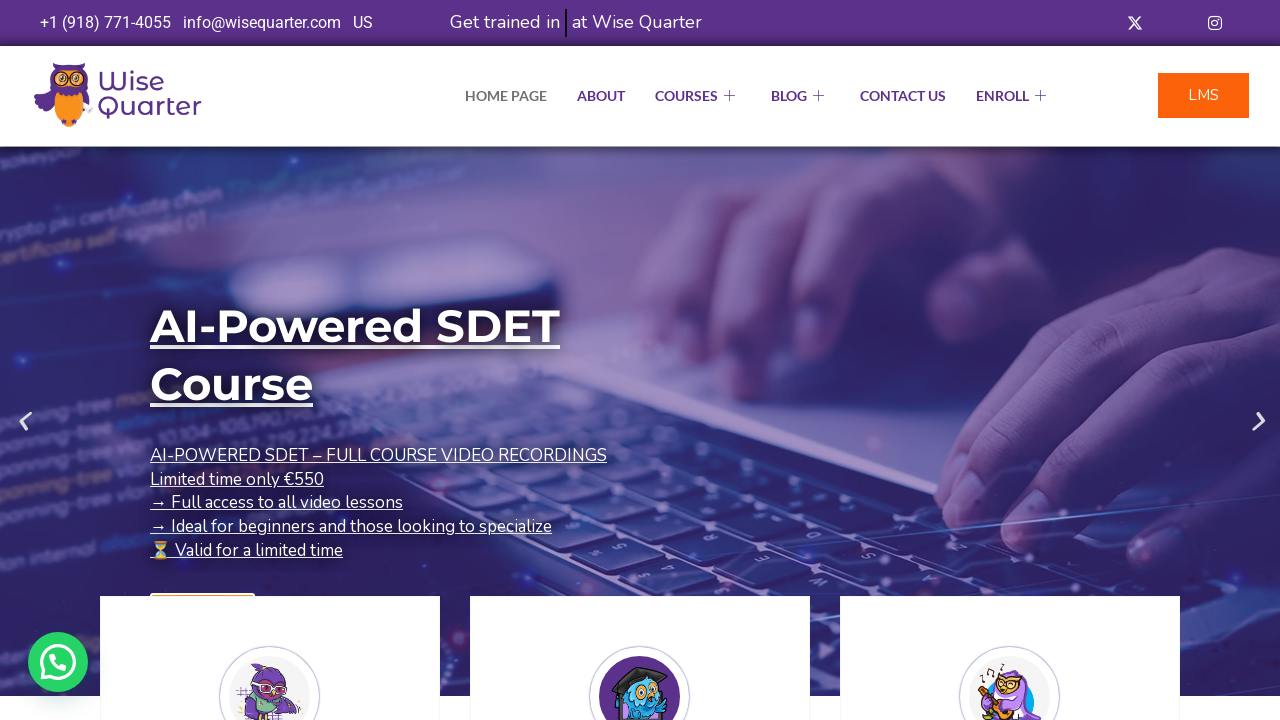